Navigates to the DemoBlaze demo e-commerce site homepage to verify the page loads successfully.

Starting URL: https://www.demoblaze.com/index.html

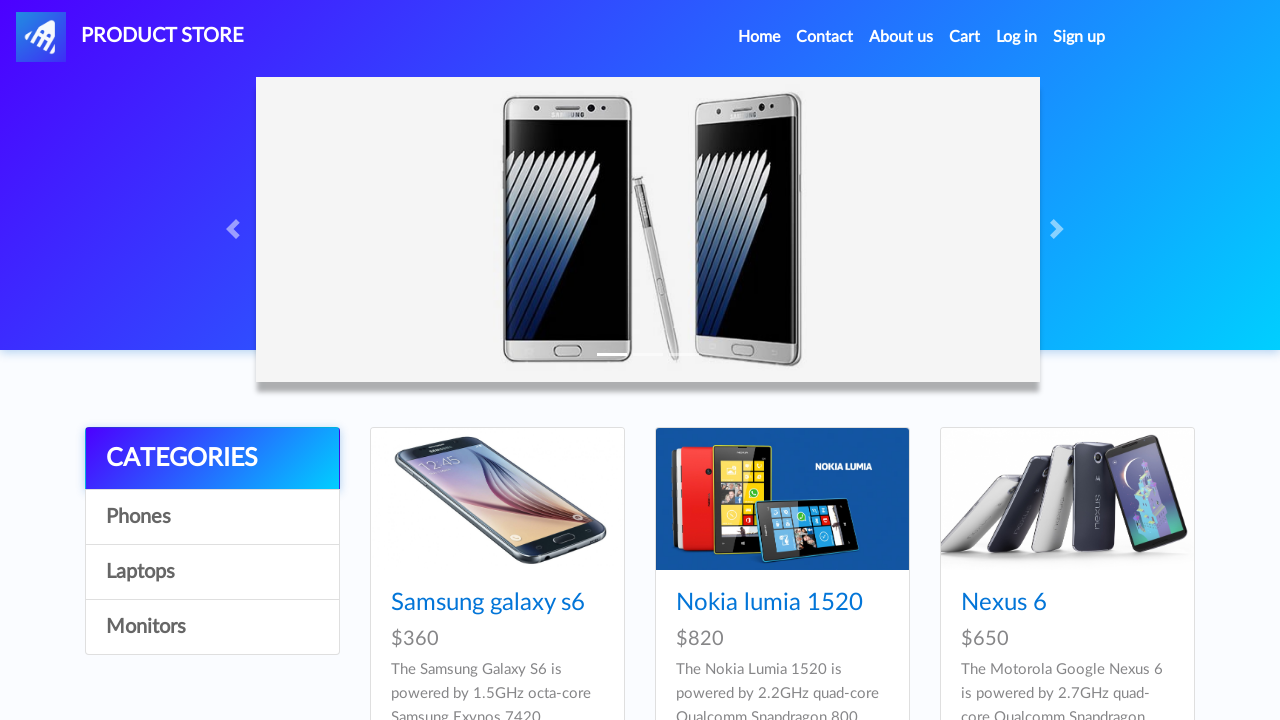

Waited for main content to load on DemoBlaze homepage
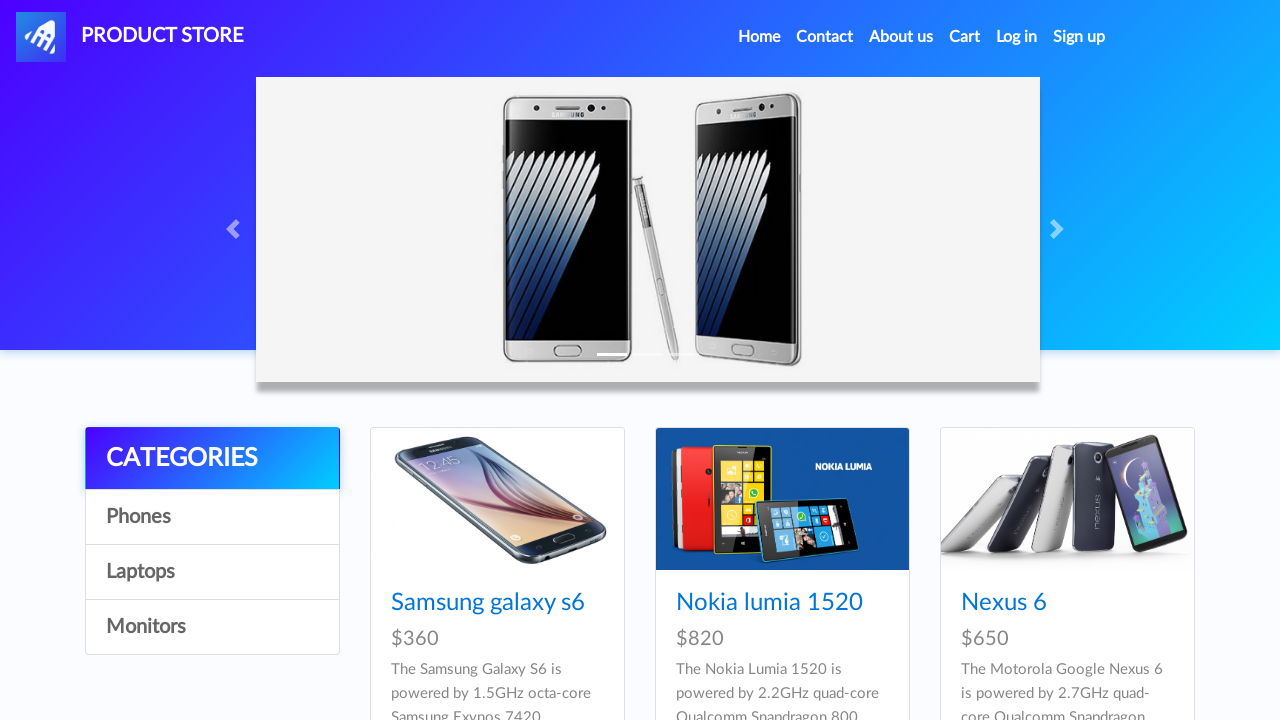

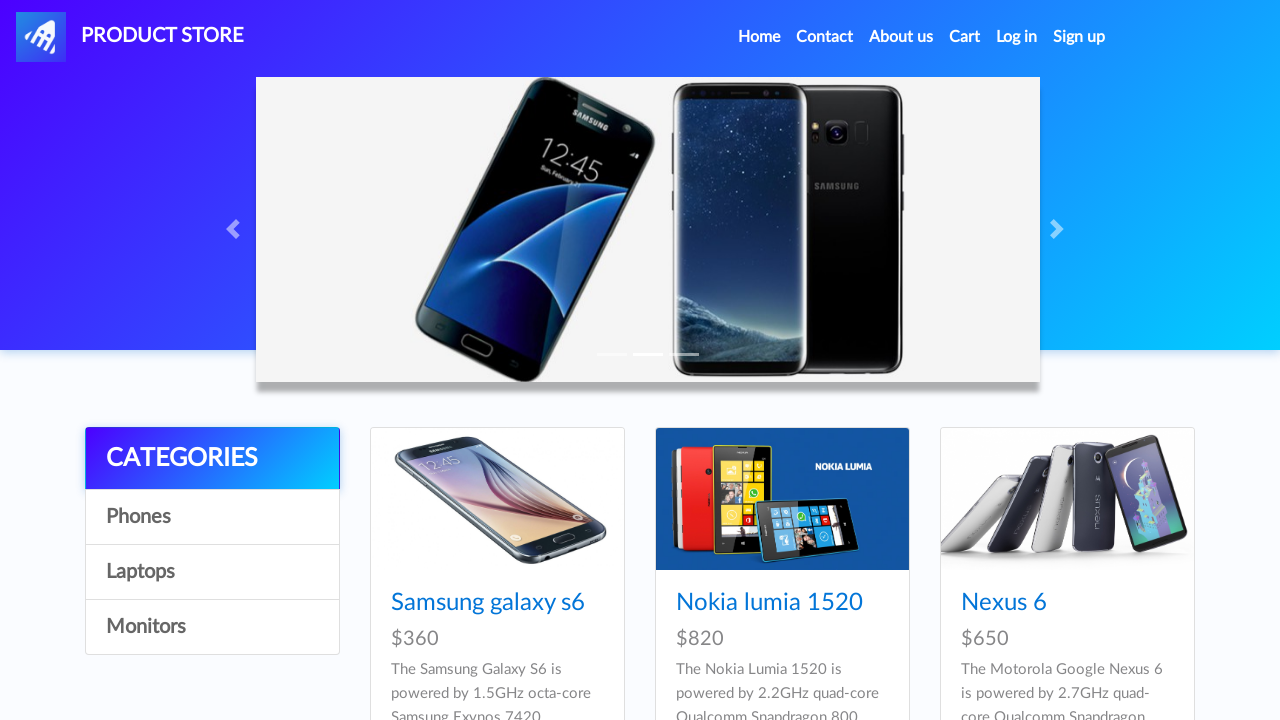